Tests payment form validation with invalid CVC containing letters instead of numbers

Starting URL: https://sandbox.cardpay.com/MI/cardpayment2.html?orderXml=PE9SREVSIFdBTExFVF9JRD0nODI5OScgT1JERVJfTlVNQkVSPSc0NTgyMTEnIEFNT1VOVD0nMjkxLjg2JyBDVVJSRU5DWT0nRVVSJyAgRU1BSUw9J2N1c3RvbWVyQGV4YW1wbGUuY29tJz4KPEFERFJFU1MgQ09VTlRSWT0nVVNBJyBTVEFURT0nTlknIFpJUD0nMTAwMDEnIENJVFk9J05ZJyBTVFJFRVQ9JzY3NyBTVFJFRVQnIFBIT05FPSc4NzY5OTA5MCcgVFlQRT0nQklMTElORycvPgo8L09SREVSPg==&sha512=998150a2b27484b776a1628bfe7505a9cb430f276dfa35b14315c1c8f03381a90490f6608f0dcff789273e05926cd782e1bb941418a9673f43c47595aa7b8b0d

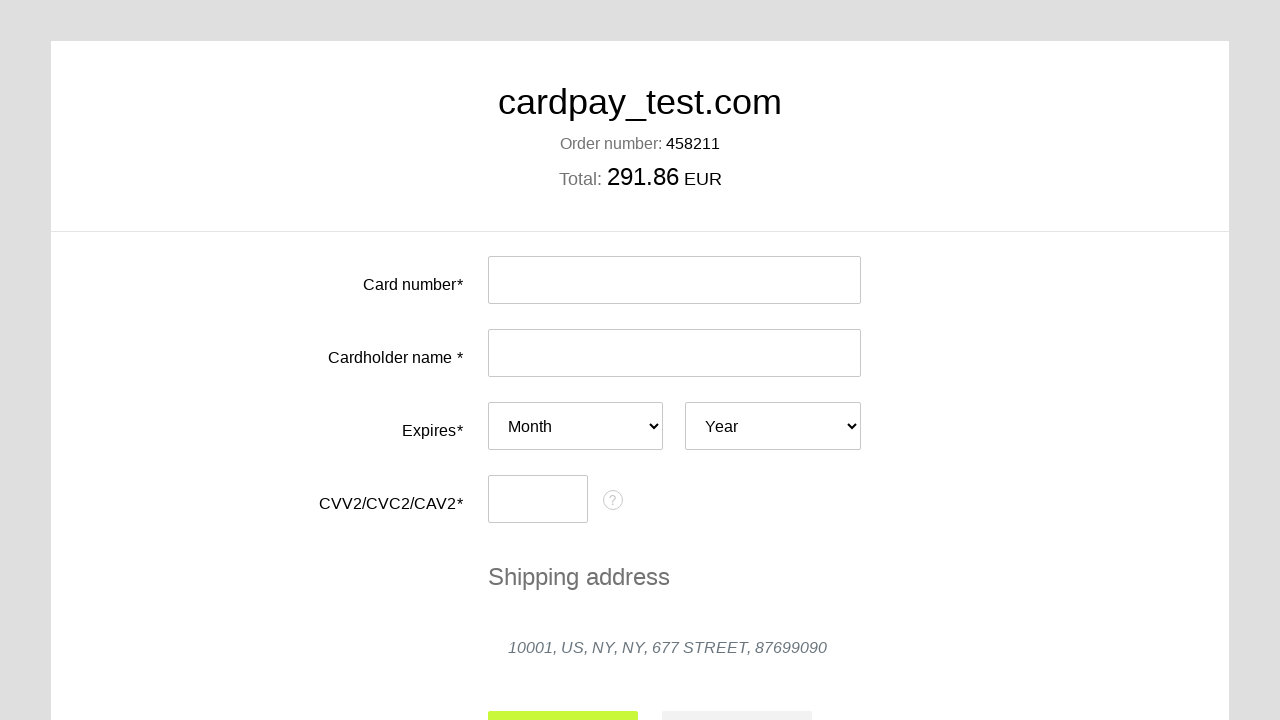

Clicked card number input field at (674, 280) on #input-card-number
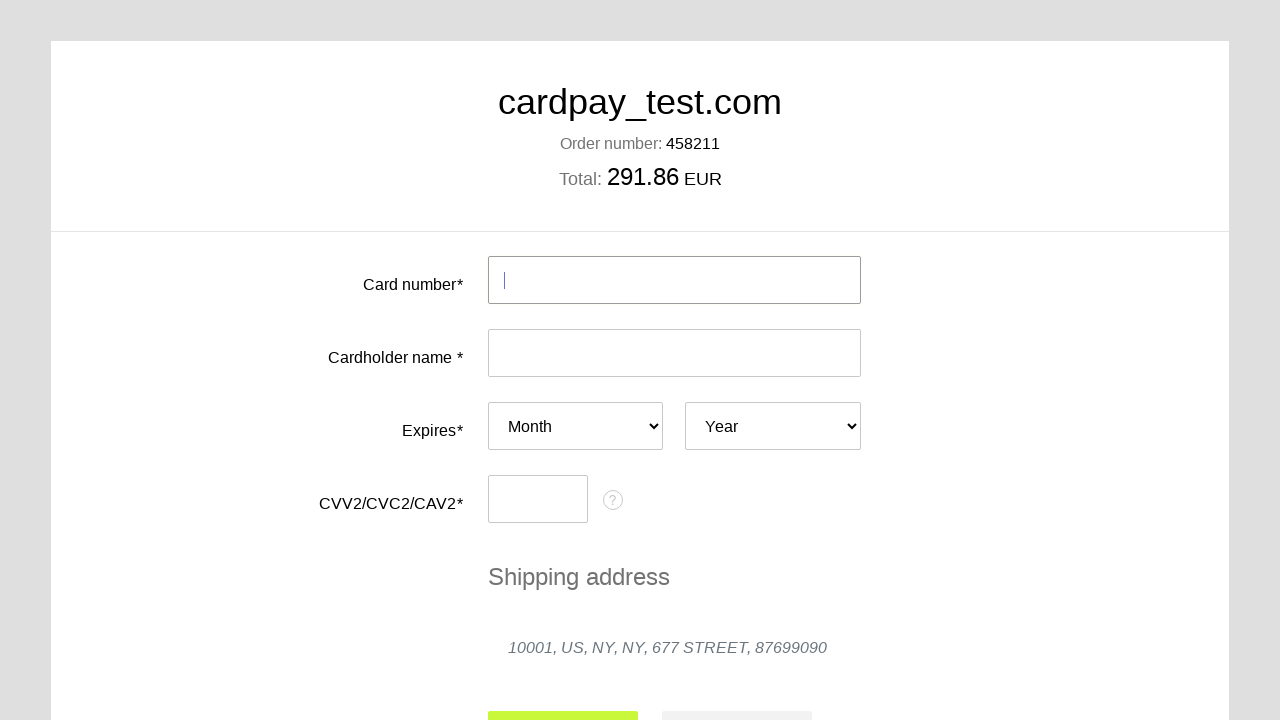

Filled card number with test card 4444444444449777 on #input-card-number
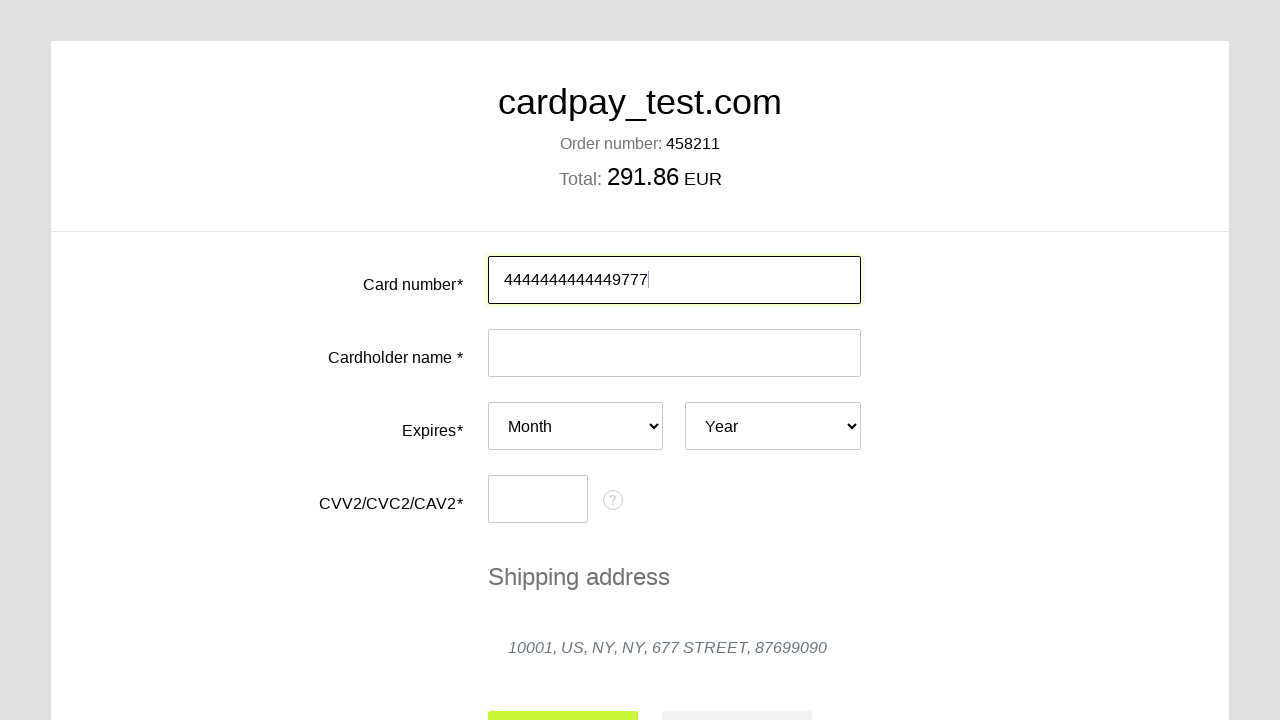

Clicked card holder name input field at (674, 353) on #input-card-holder
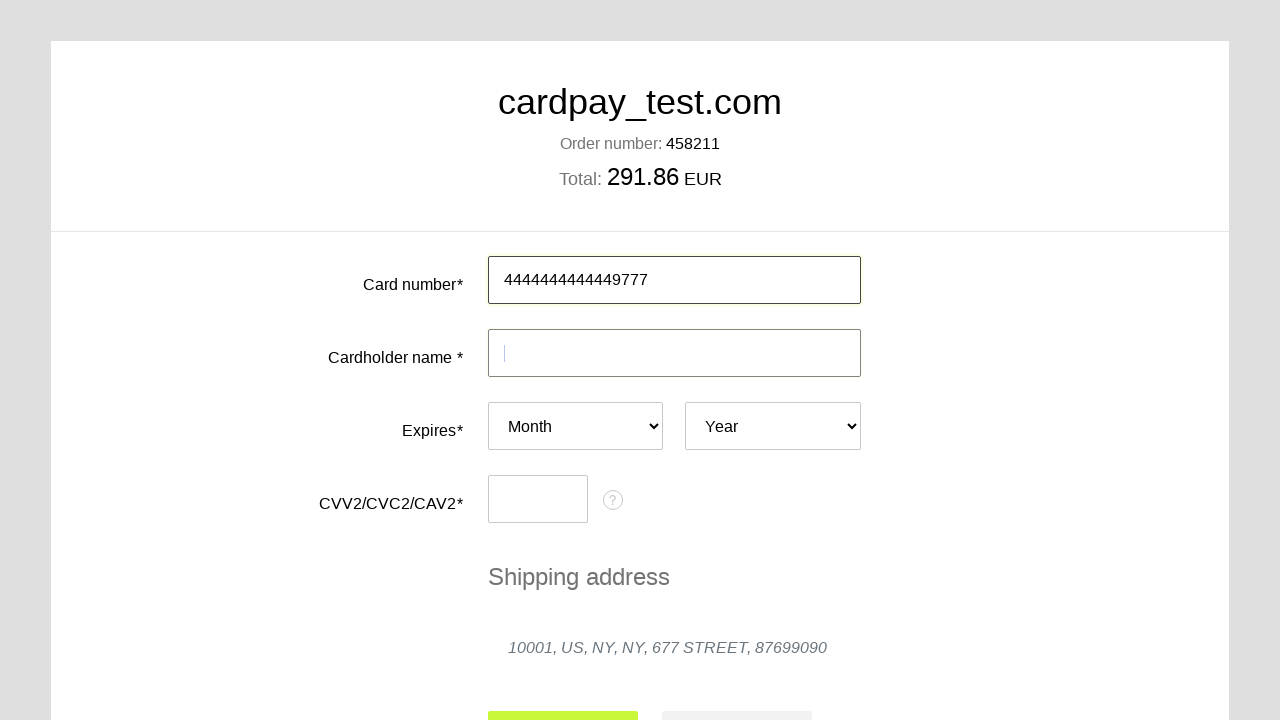

Filled card holder name with 'JHON JHONSON' on #input-card-holder
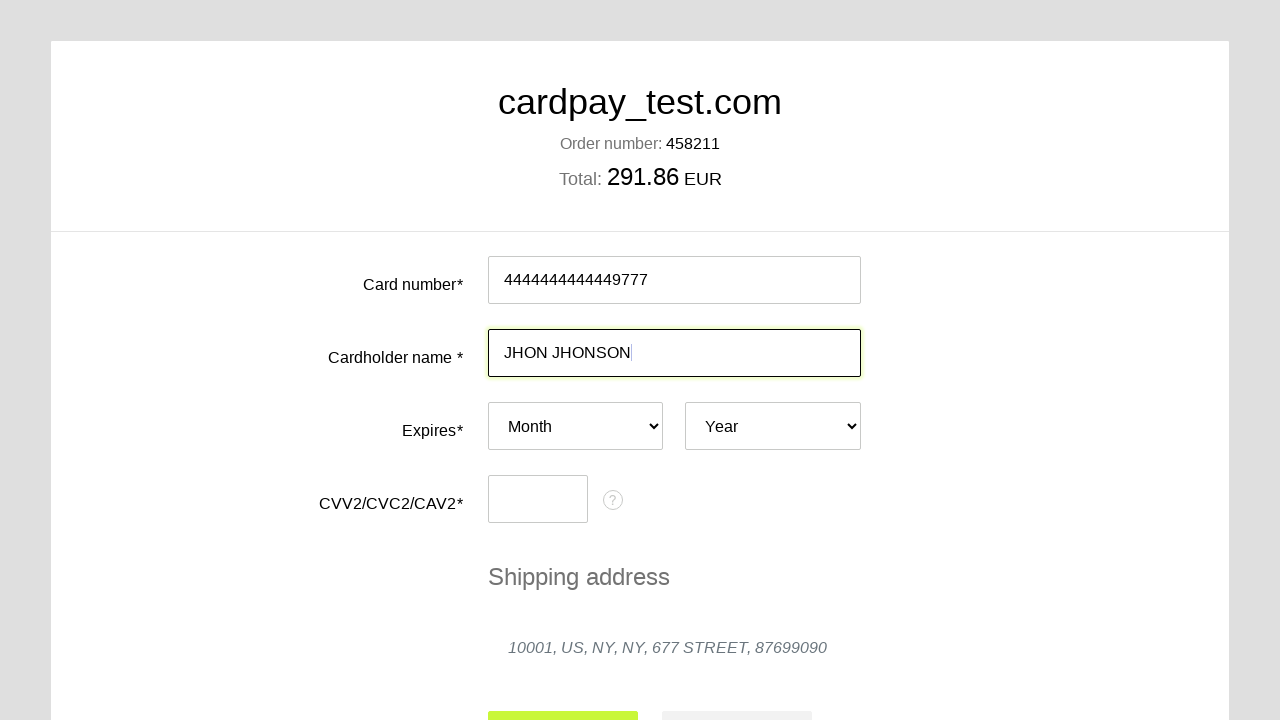

Clicked expiry month dropdown at (576, 426) on #card-expires-month
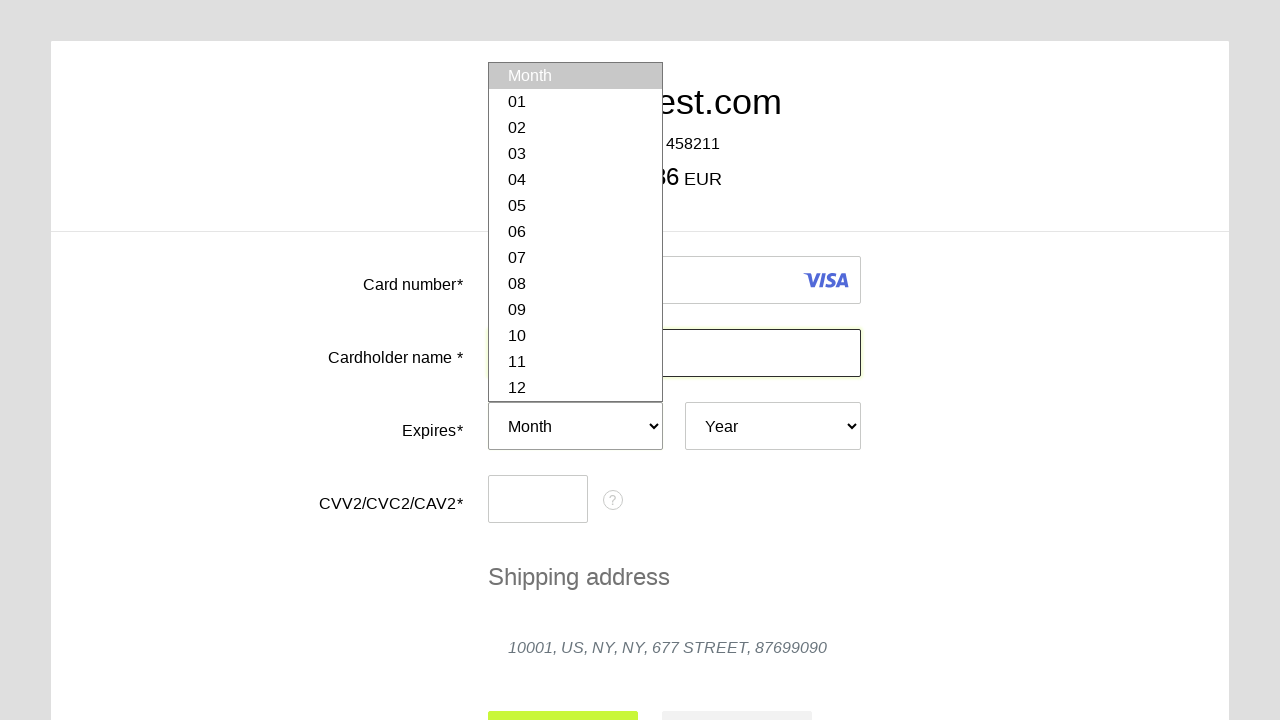

Selected expiry month 03 on #card-expires-month
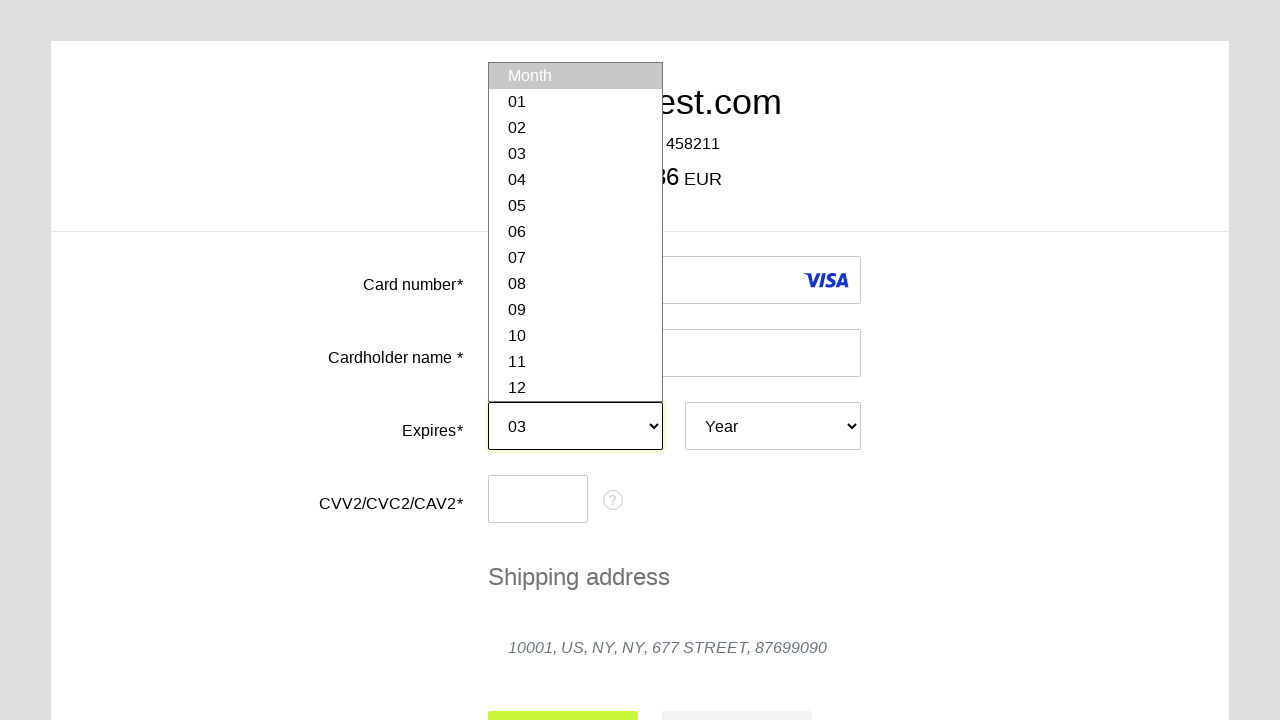

Clicked expiry year dropdown at (773, 426) on #card-expires-year
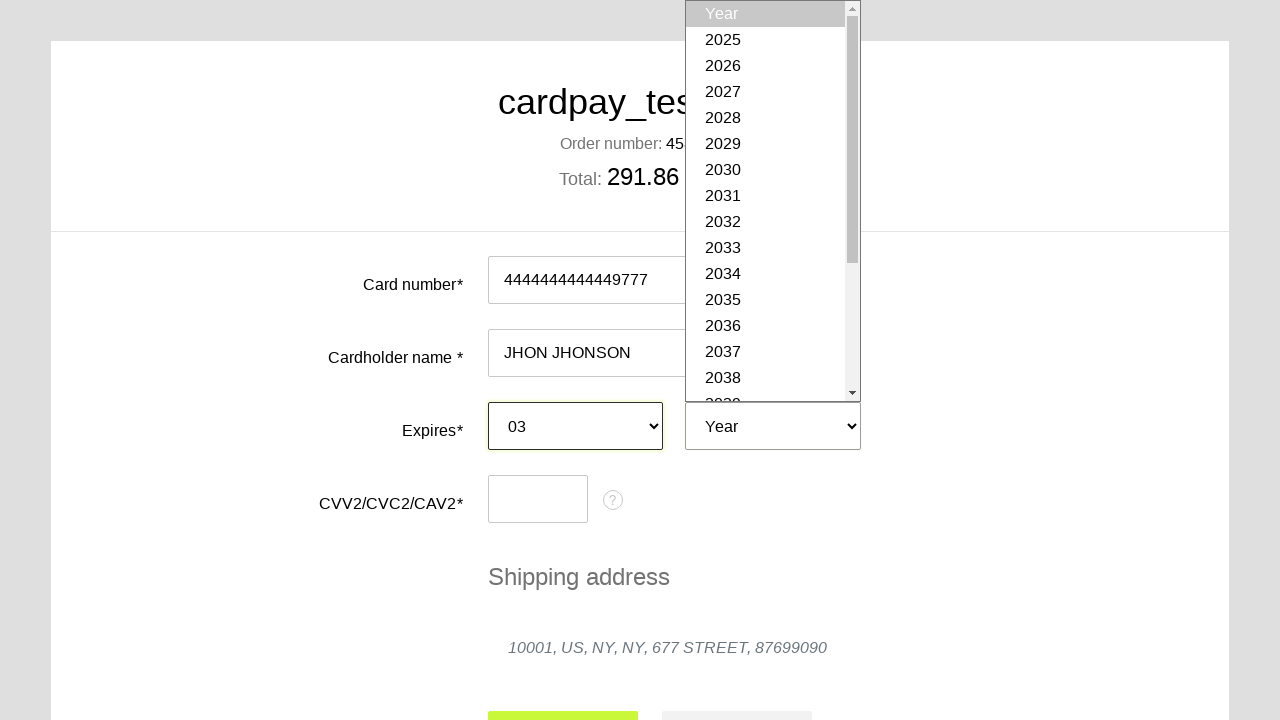

Selected expiry year 2026 on #card-expires-year
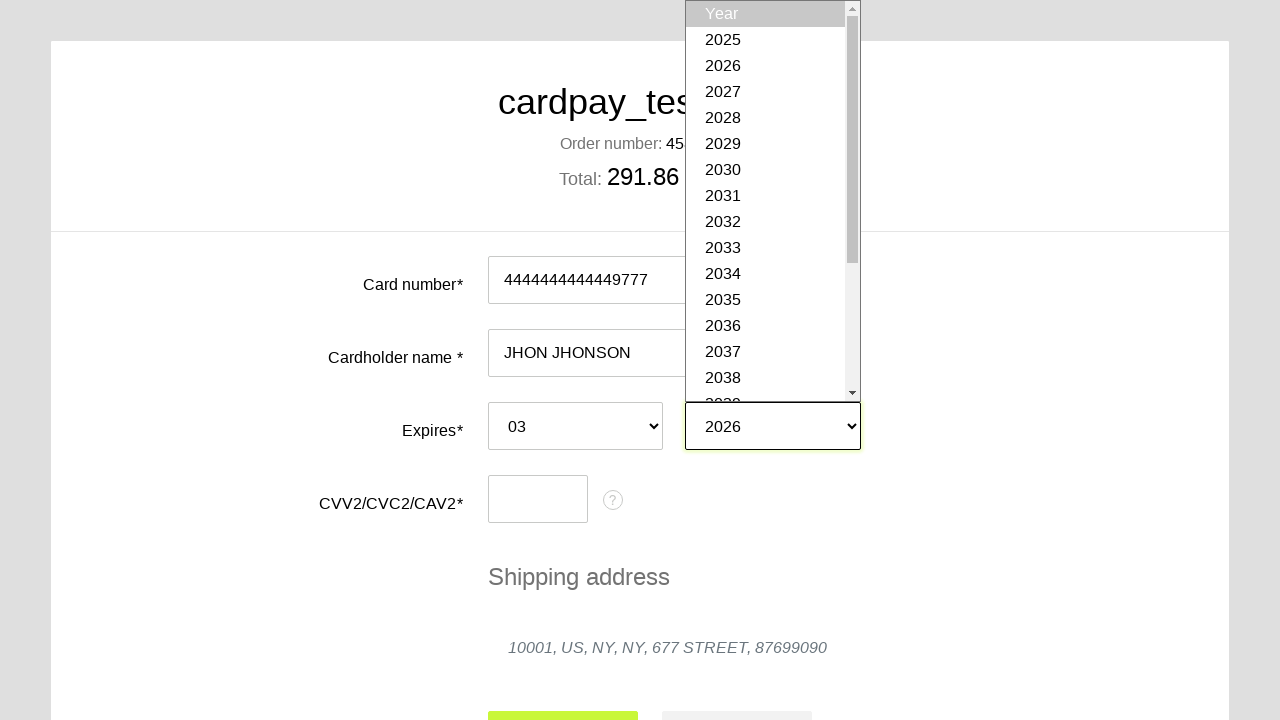

Clicked CVC input field at (538, 499) on #input-card-cvc
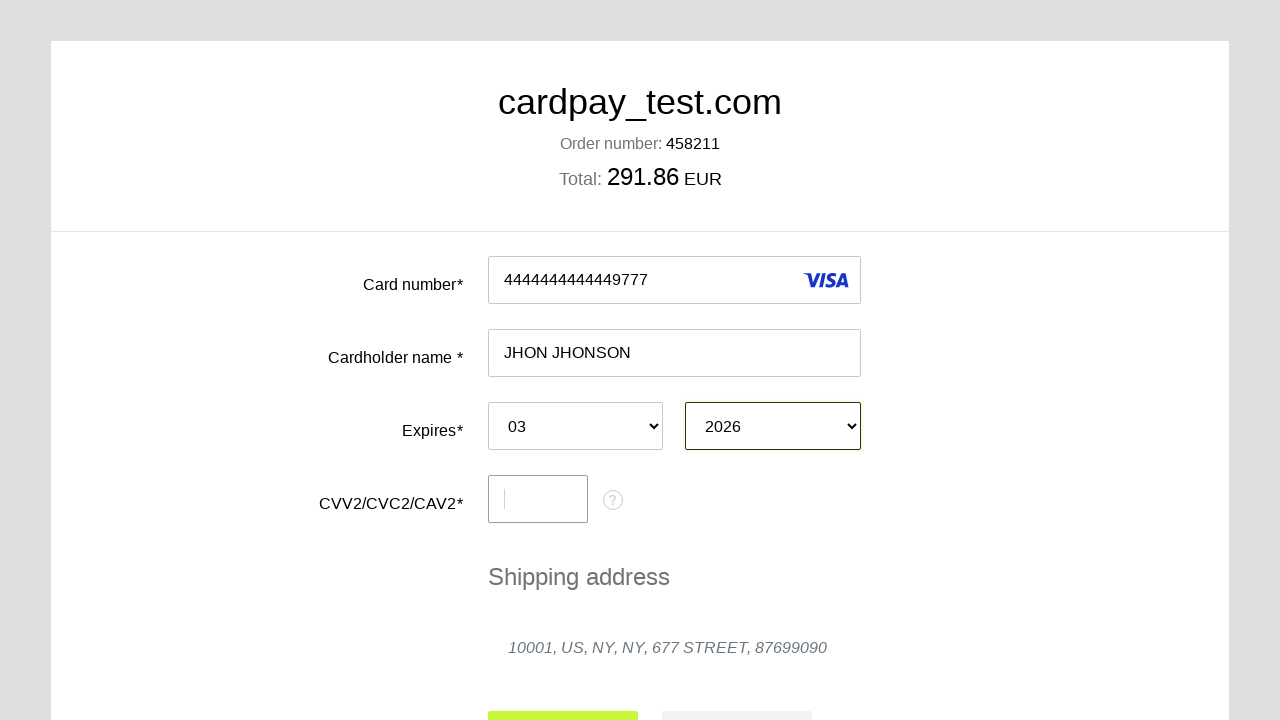

Filled CVC with invalid letters 'AAA' instead of numbers on #input-card-cvc
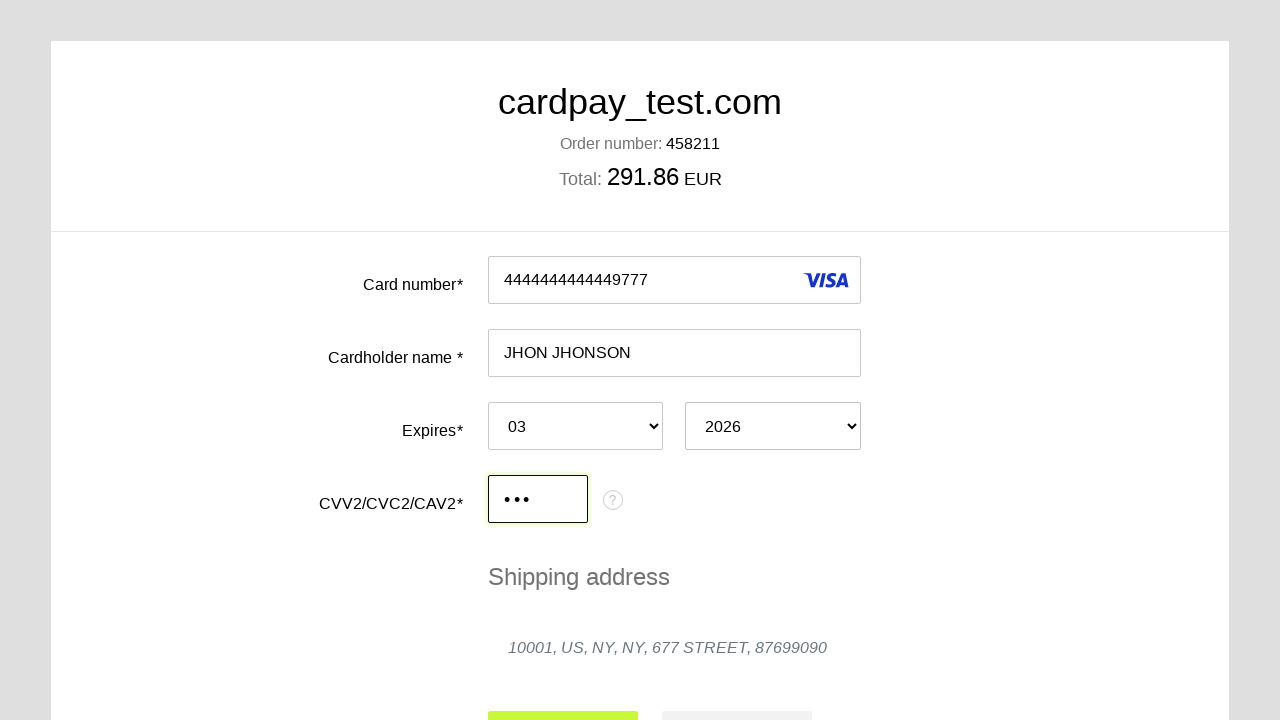

Clicked submit button to submit payment form at (563, 696) on #action-submit
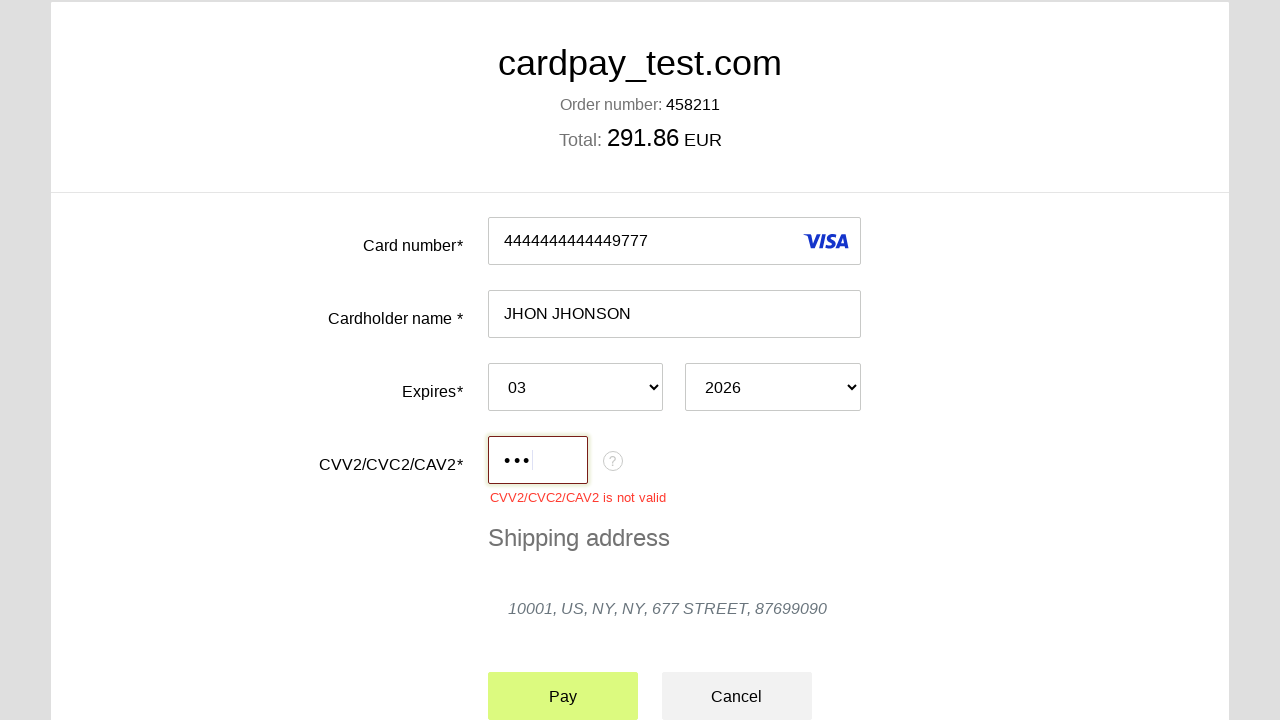

CVC validation error message appeared
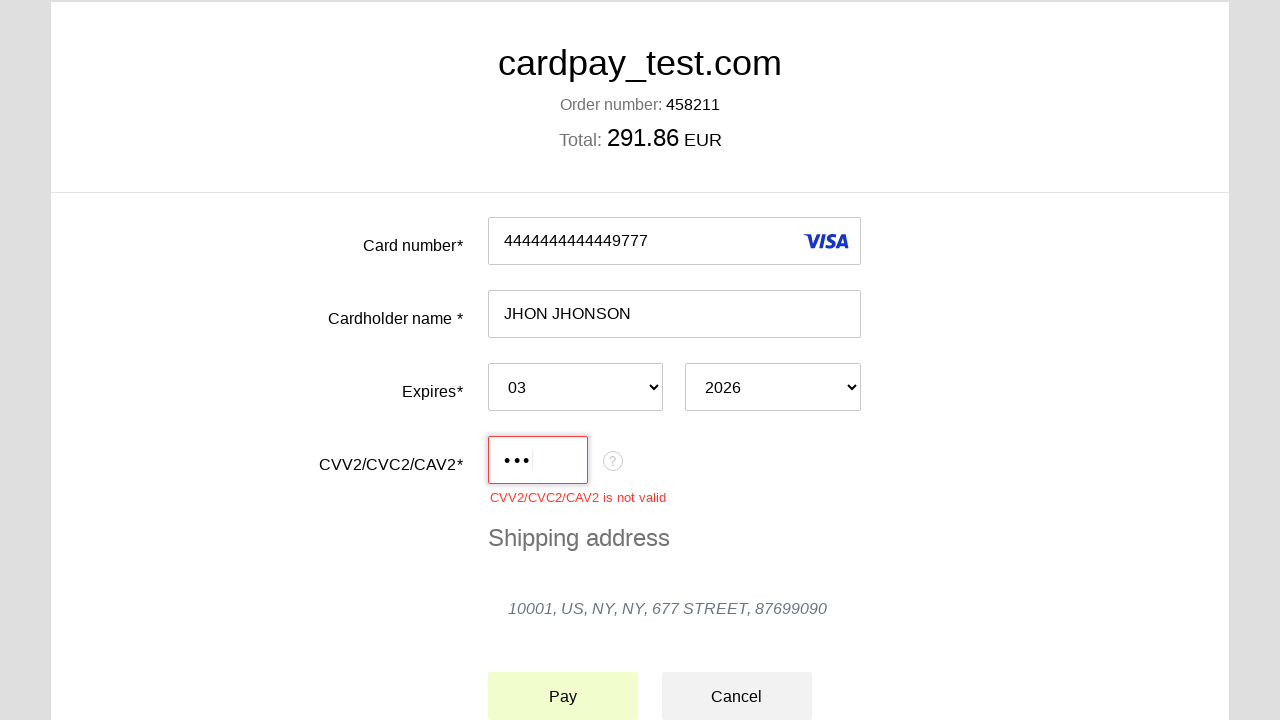

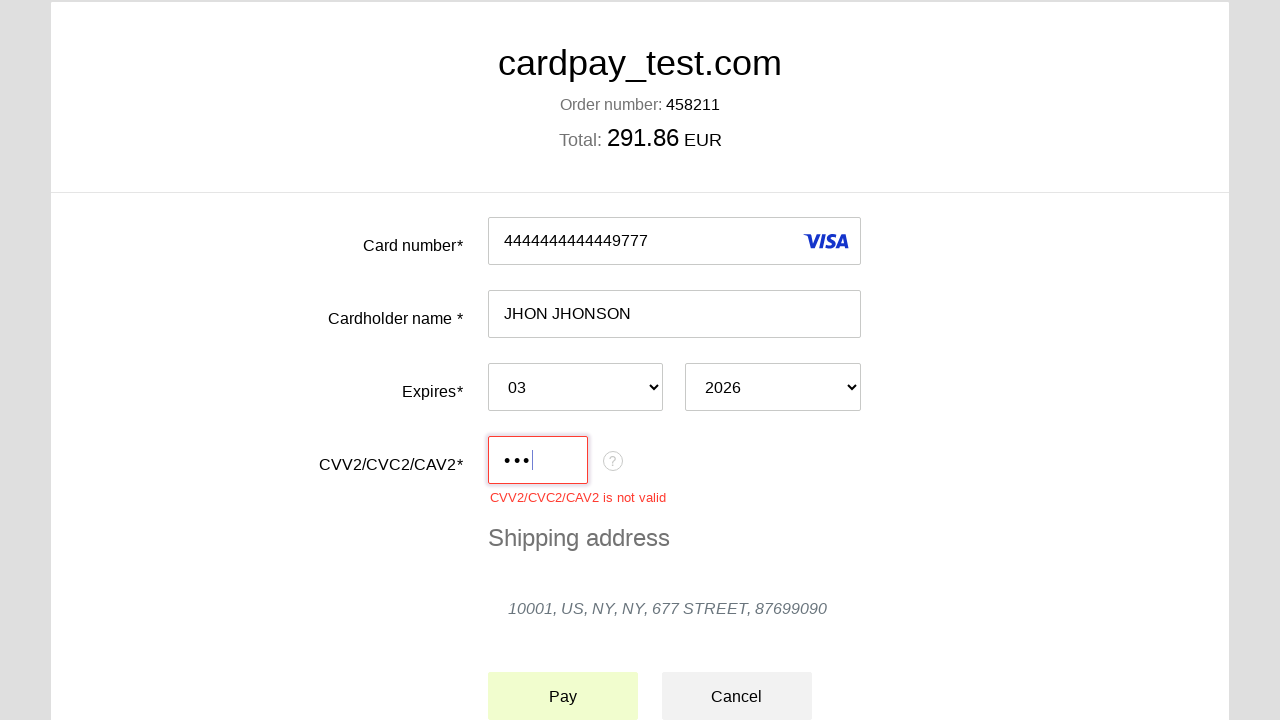